Tests filling a form field inside nested Shadow Roots (multiple levels of shadow DOM) on the SelectorsHub practice page.

Starting URL: https://selectorshub.com/xpath-practice-page/

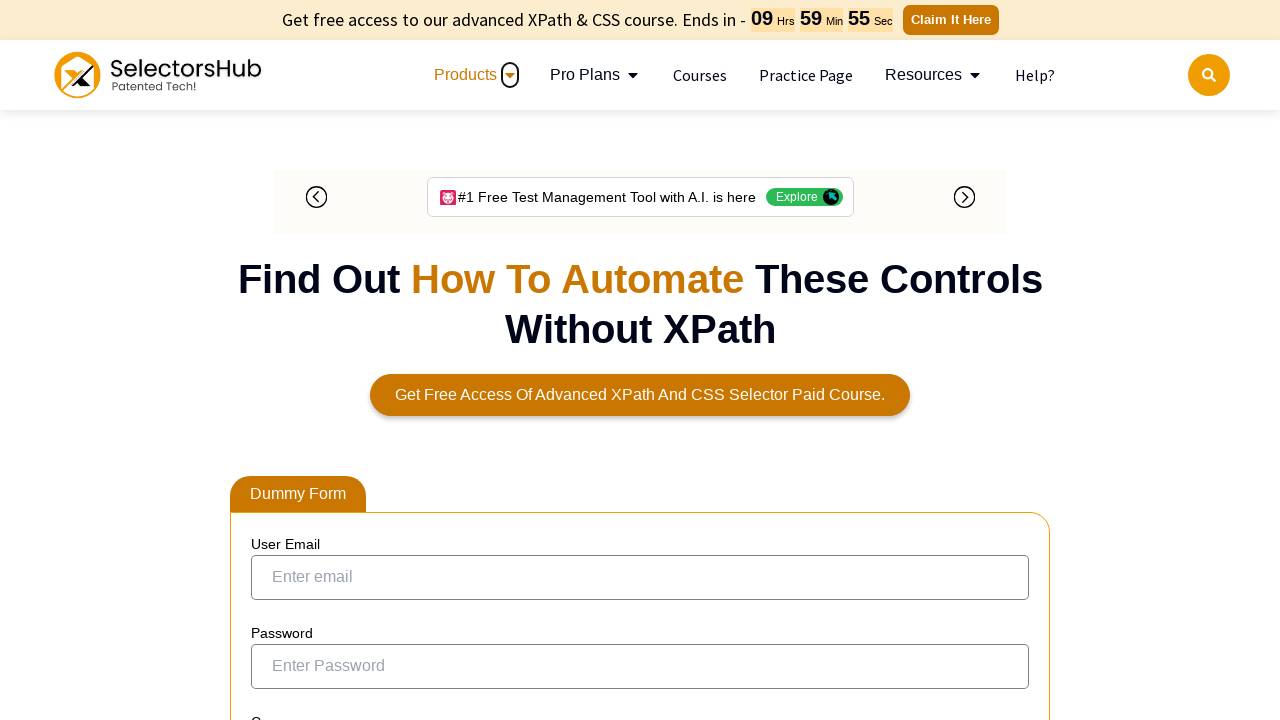

Waited for dropdown button to be visible on the page
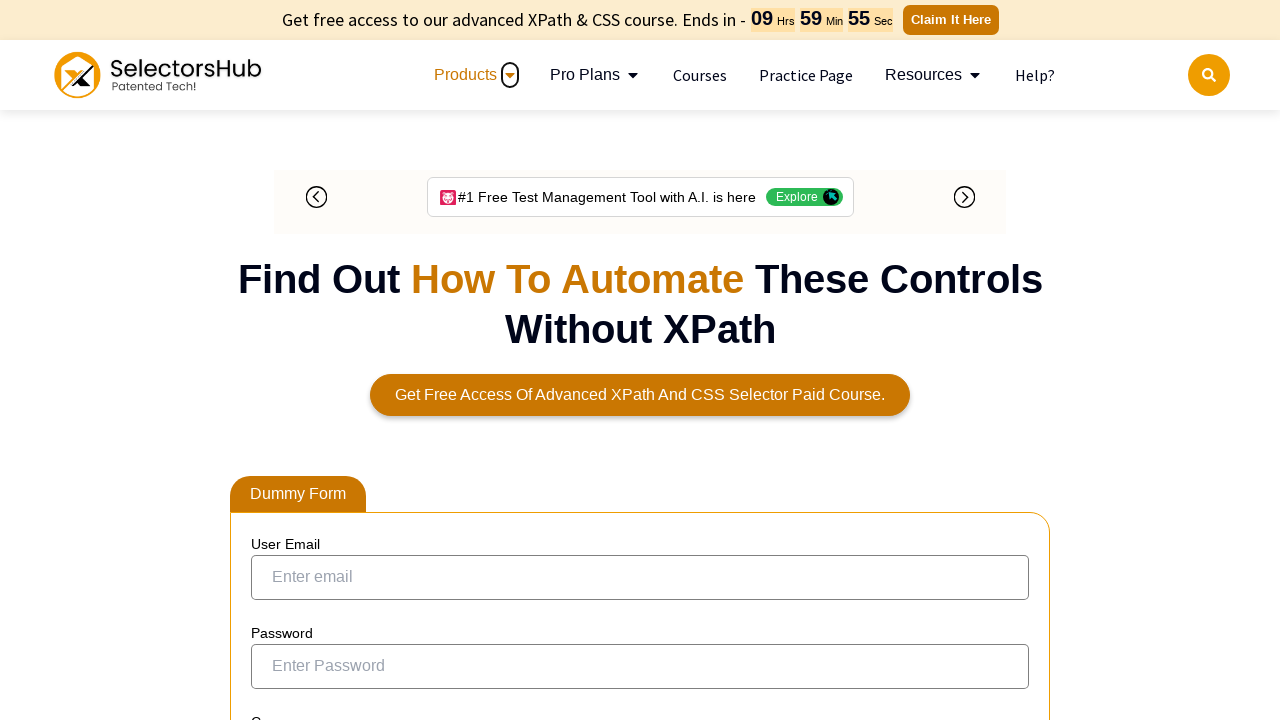

Filled form field 'pizza' with 'Mozarella' inside nested Shadow Roots on #userName input#pizza
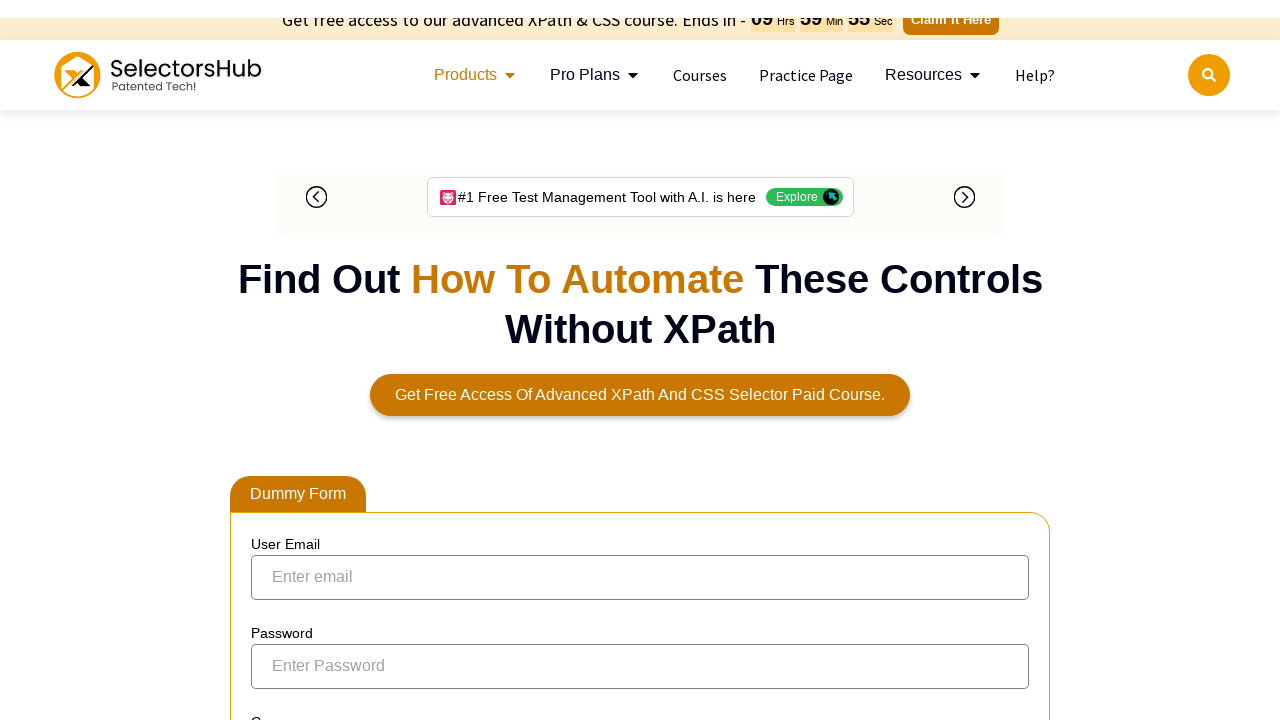

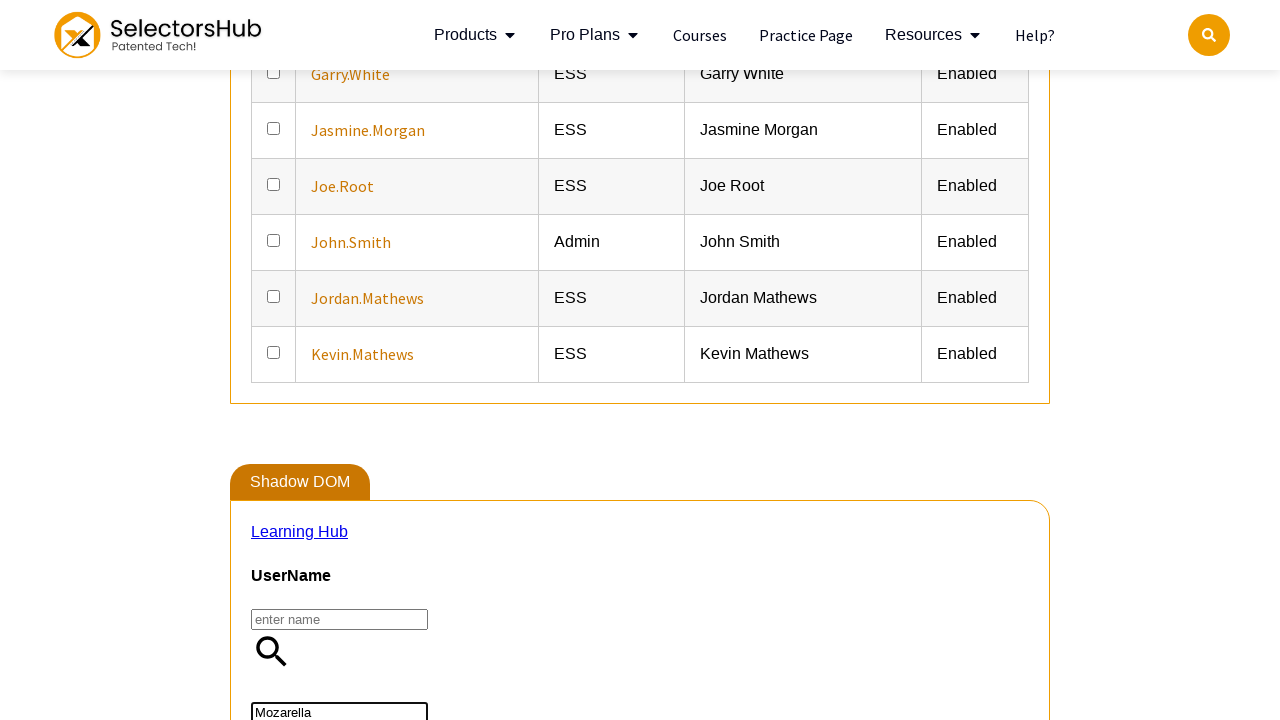